Tests that a todo item is removed when edited to an empty string

Starting URL: https://demo.playwright.dev/todomvc

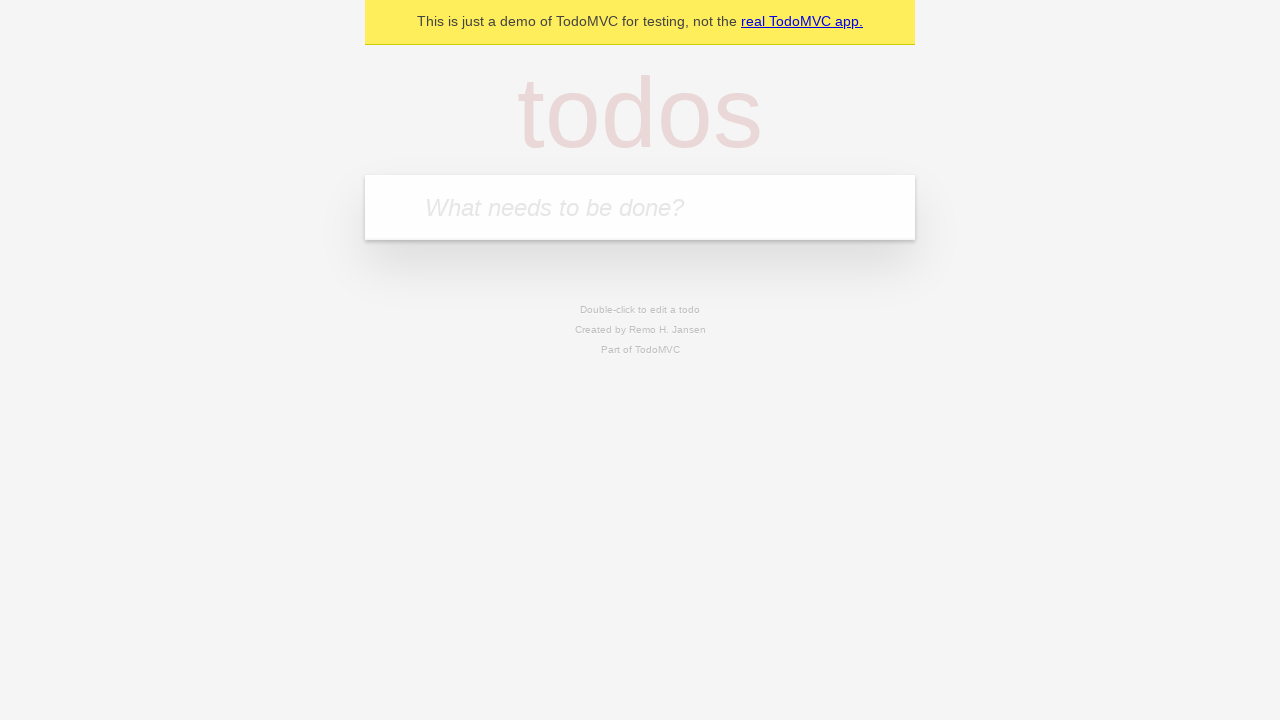

Filled first todo input with 'buy some cheese' on .new-todo
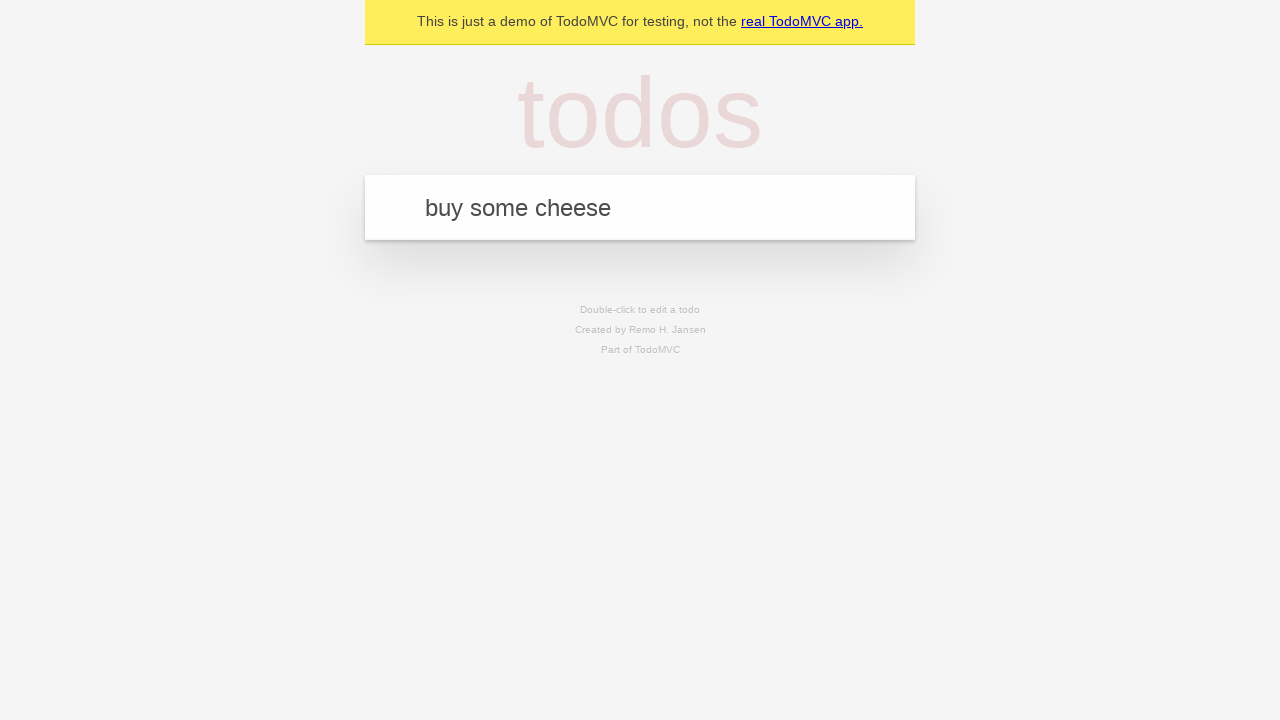

Pressed Enter to create first todo item on .new-todo
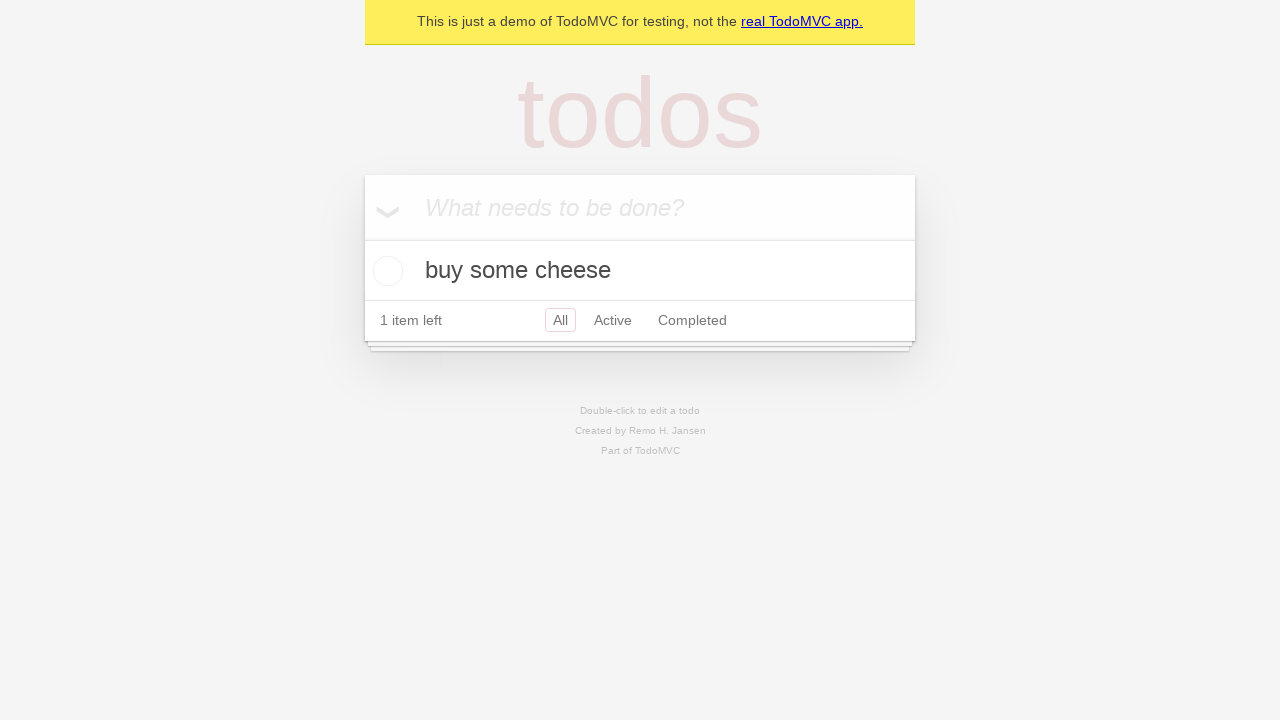

Filled second todo input with 'feed the cat' on .new-todo
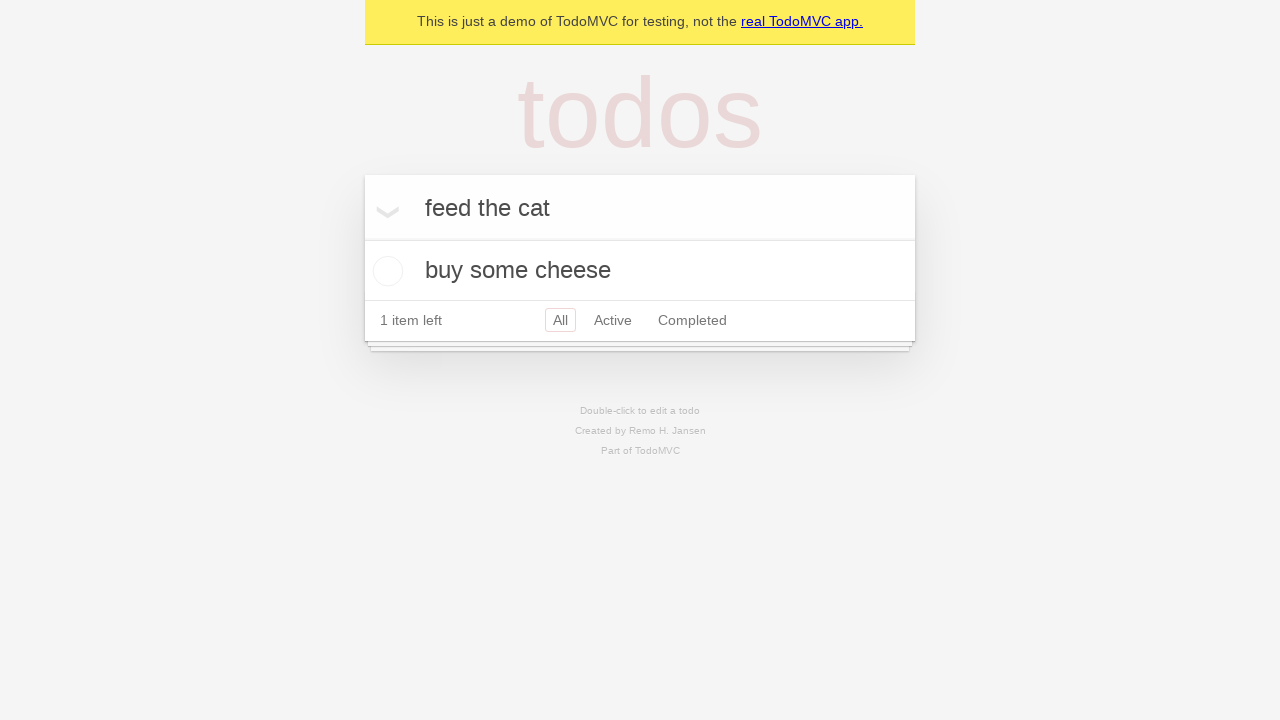

Pressed Enter to create second todo item on .new-todo
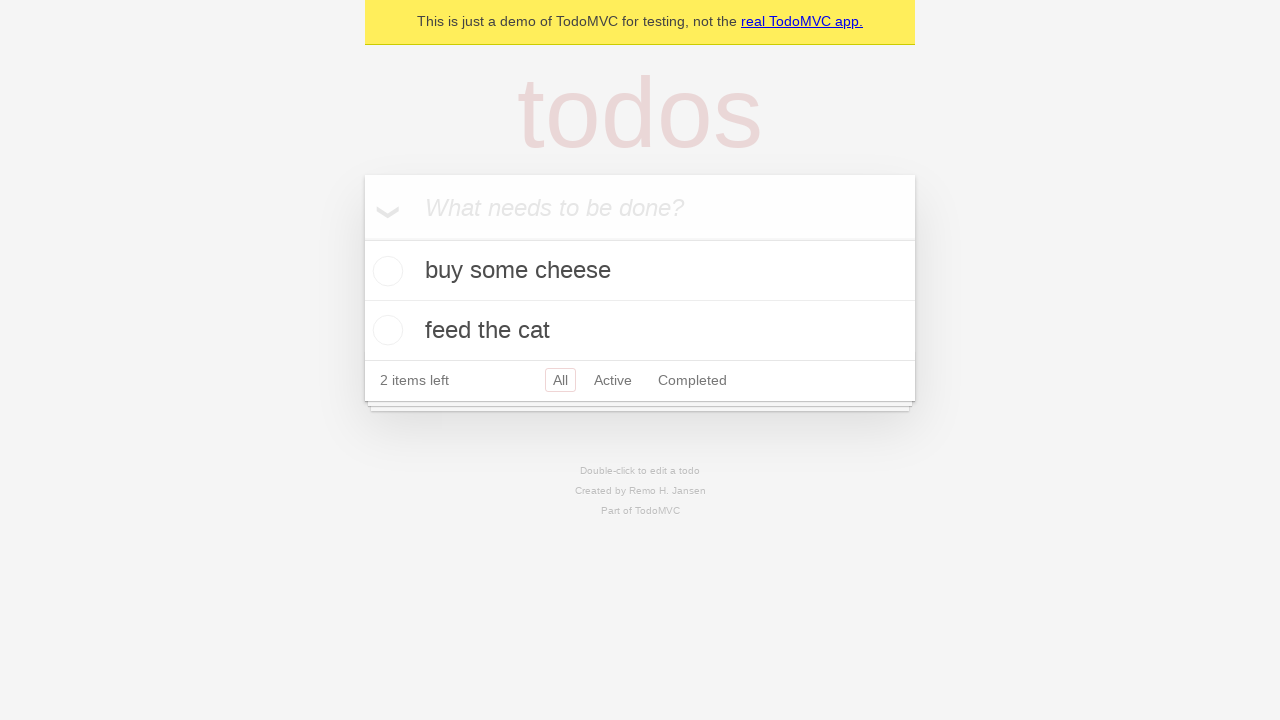

Filled third todo input with 'book a doctors appointment' on .new-todo
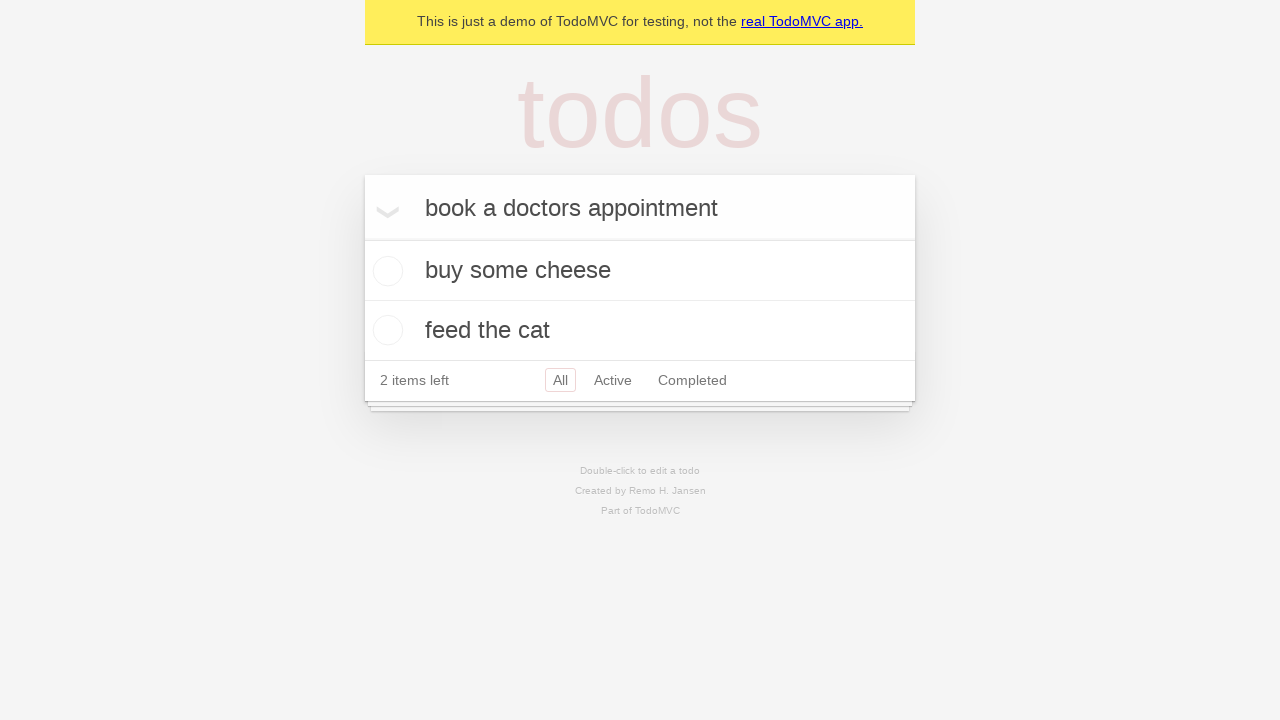

Pressed Enter to create third todo item on .new-todo
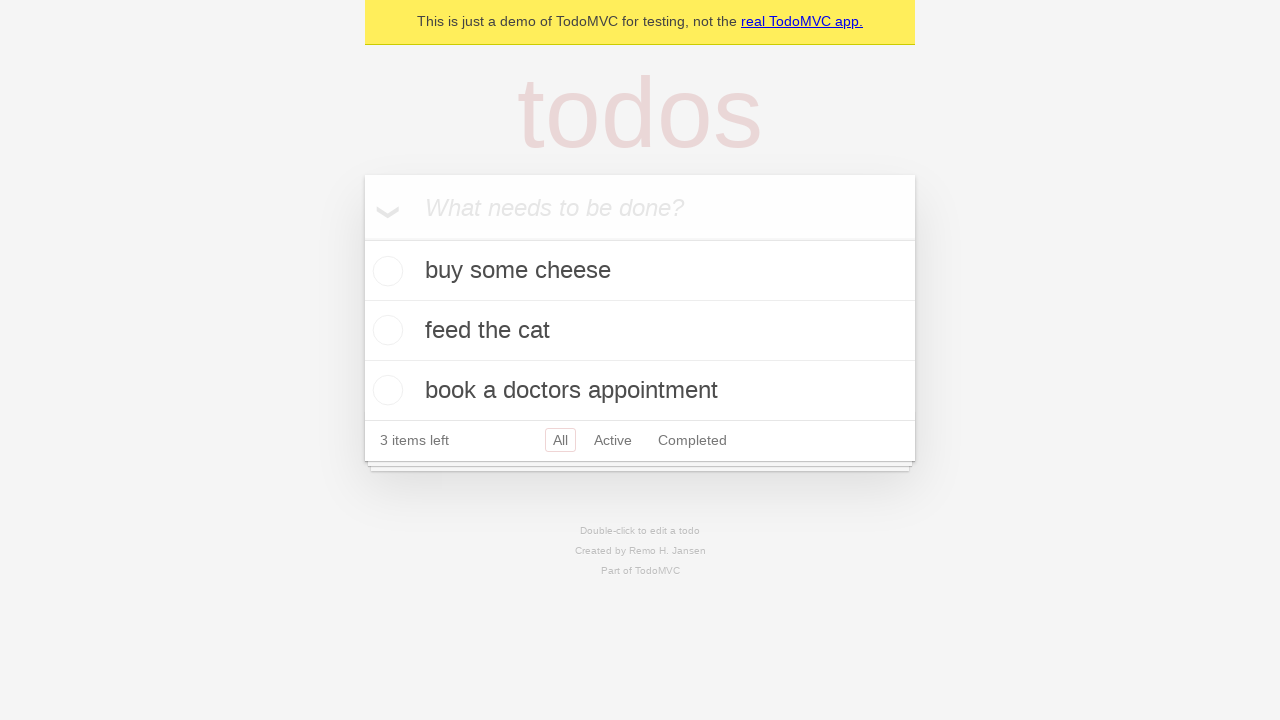

Verified all three todo items are displayed
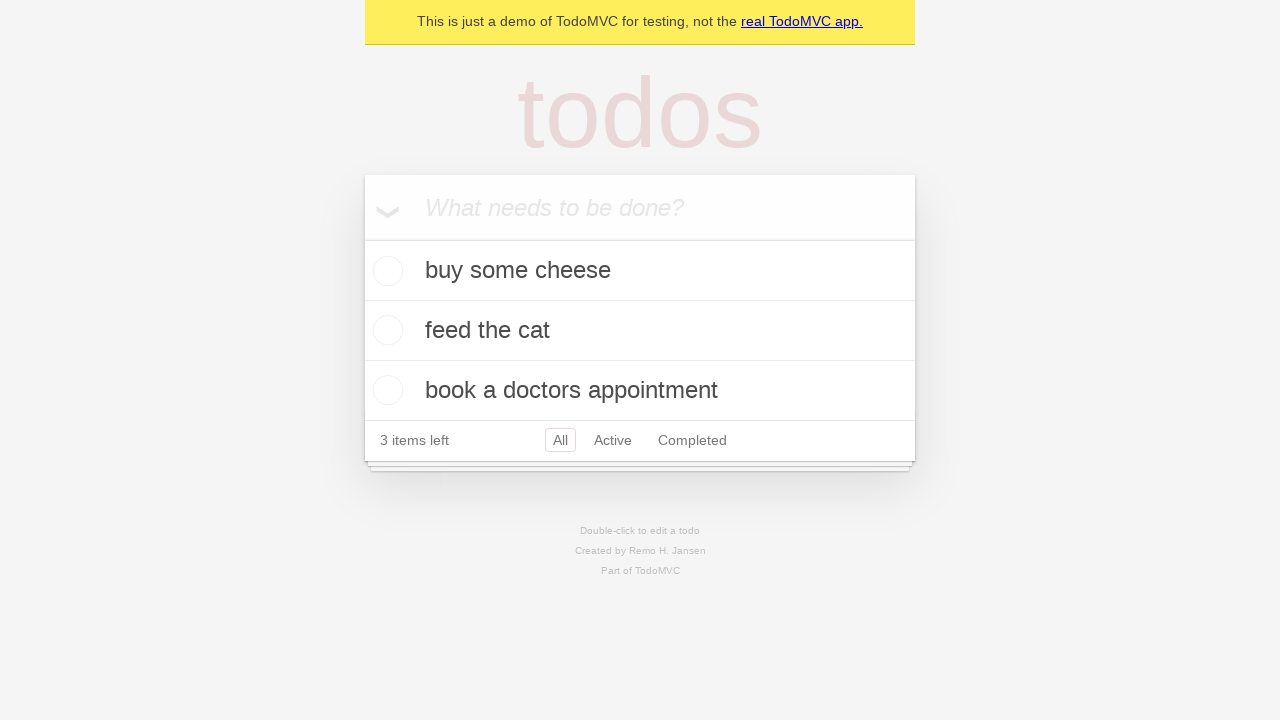

Double-clicked second todo item to enter edit mode at (640, 331) on .todo-list li >> nth=1
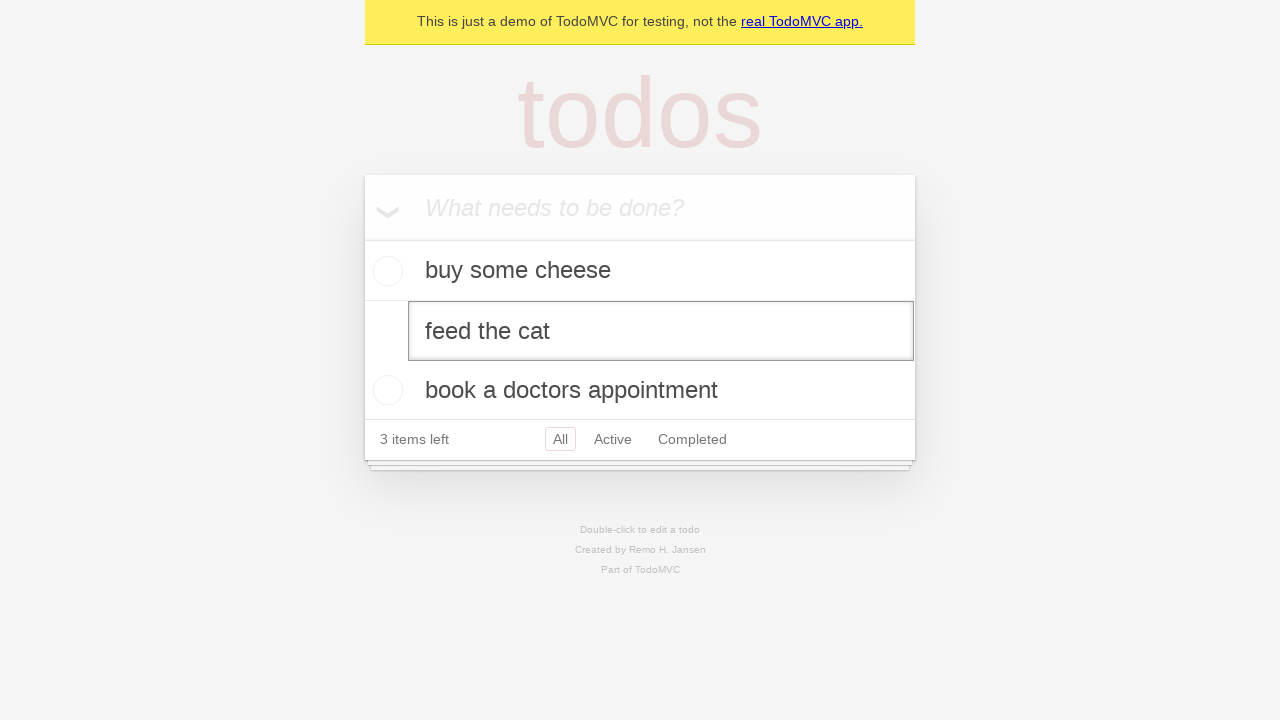

Cleared the second todo item text field on .todo-list li >> nth=1 >> .edit
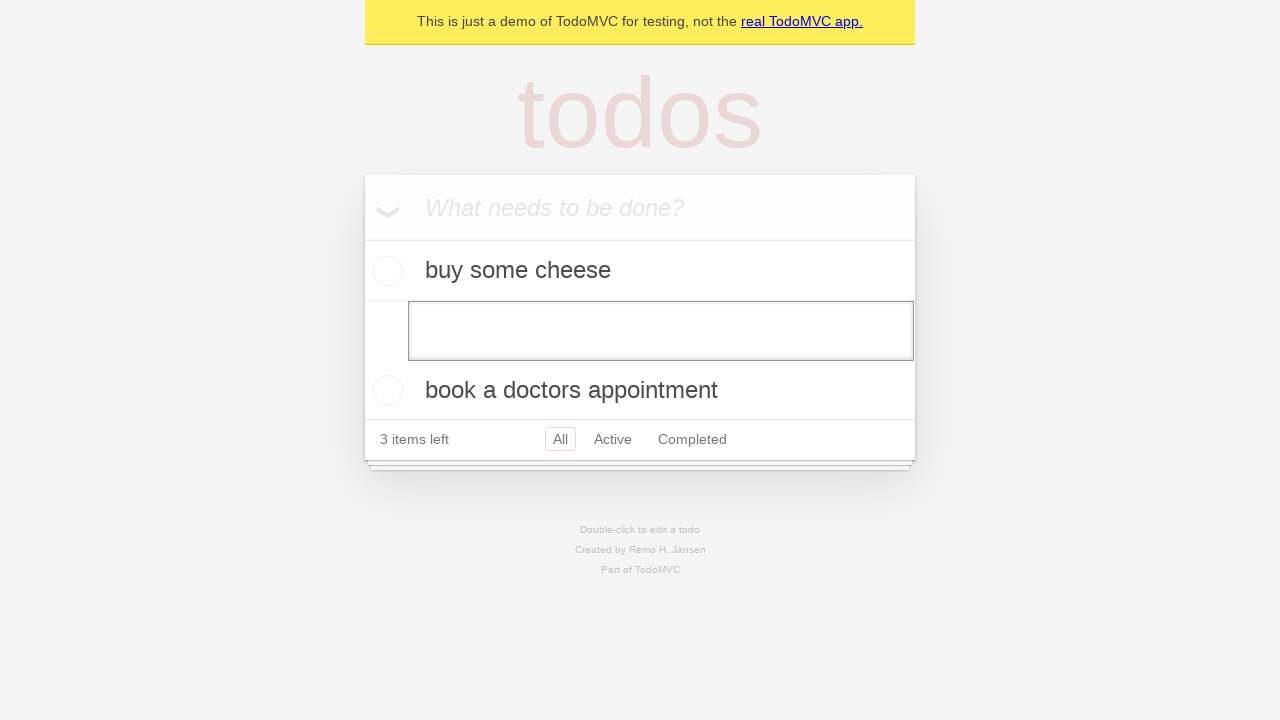

Pressed Enter to confirm deletion of empty todo item on .todo-list li >> nth=1 >> .edit
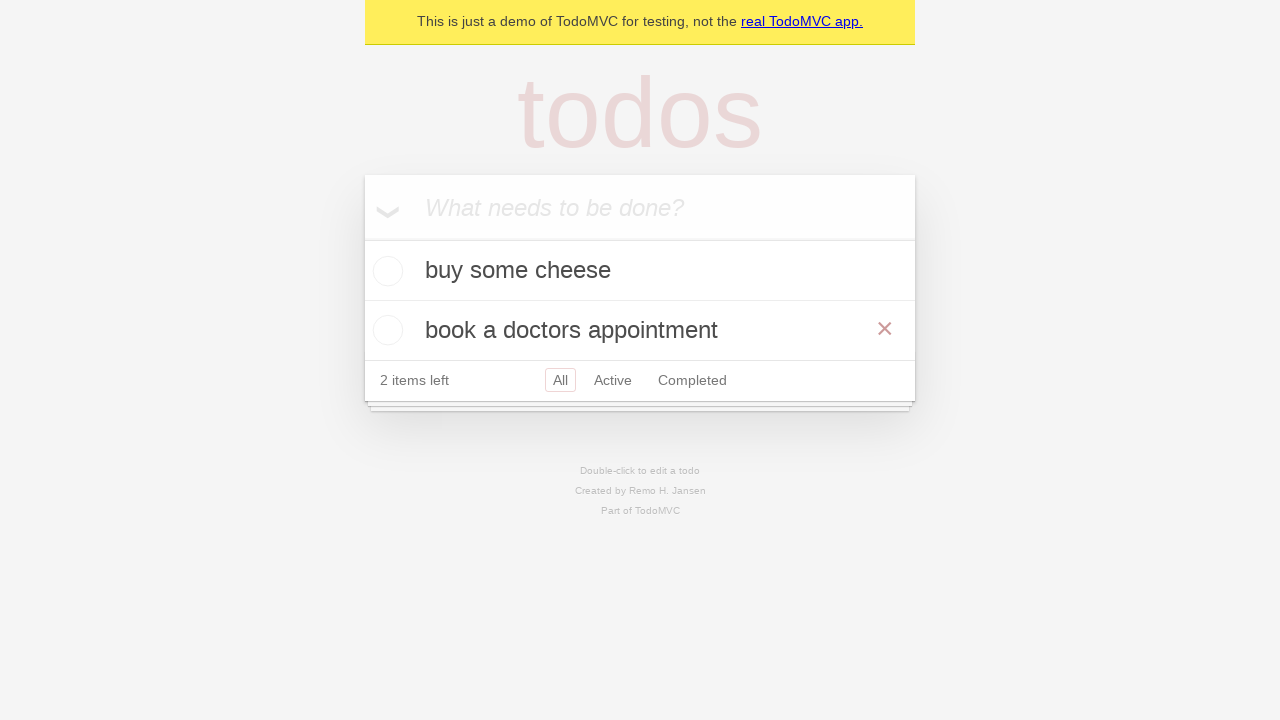

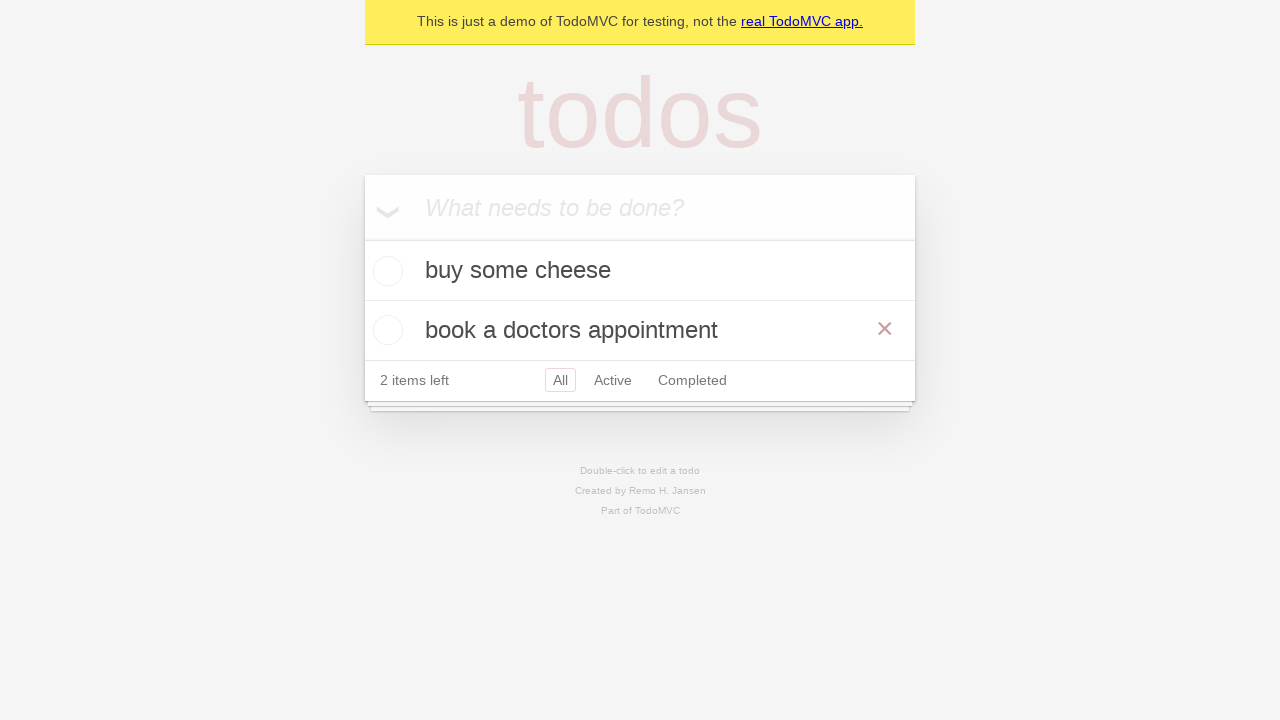